Navigates to the Demoblaze e-commerce demo site and waits for the page to load

Starting URL: https://www.demoblaze.com/index.html

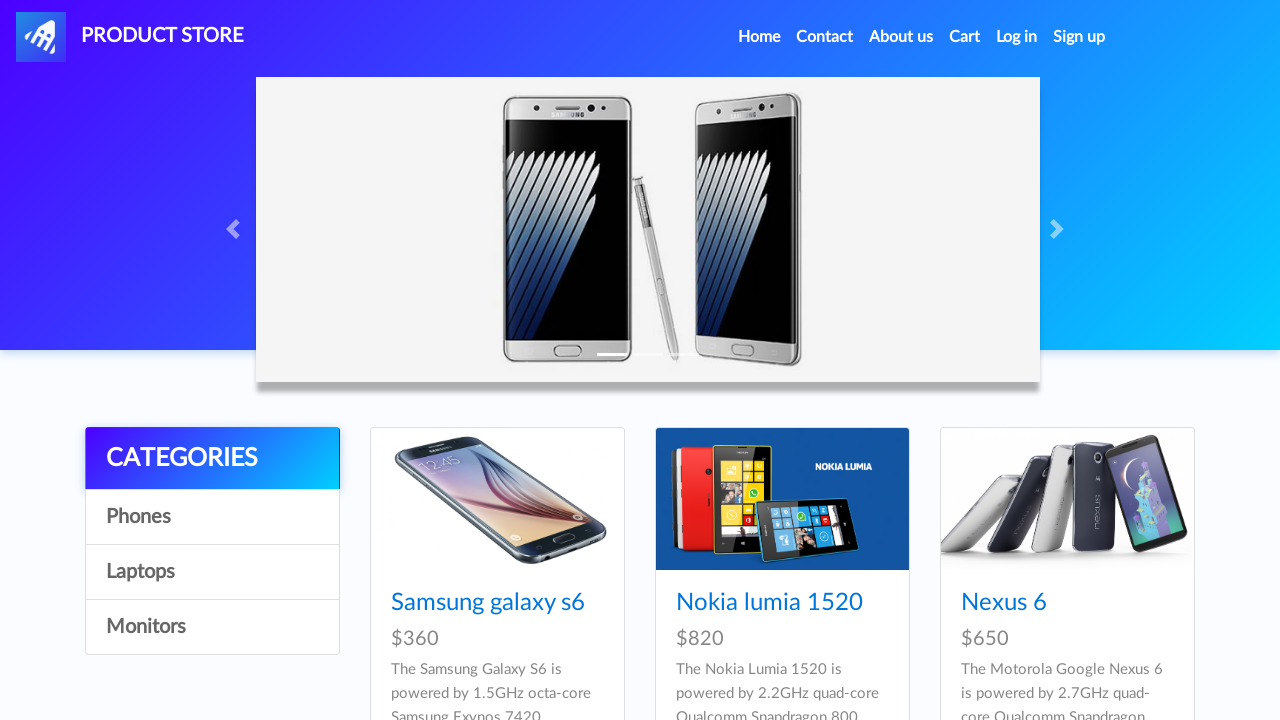

Waited for page DOM to be fully loaded
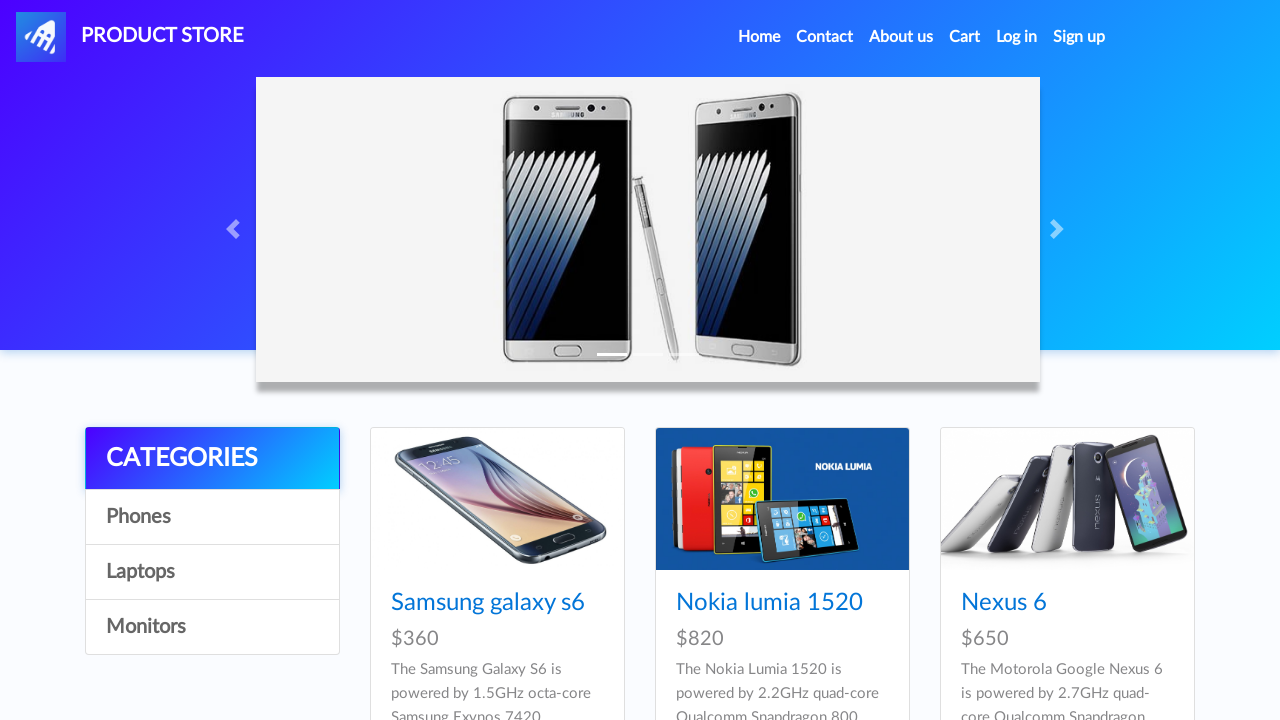

Navbar element loaded, Demoblaze e-commerce site is ready
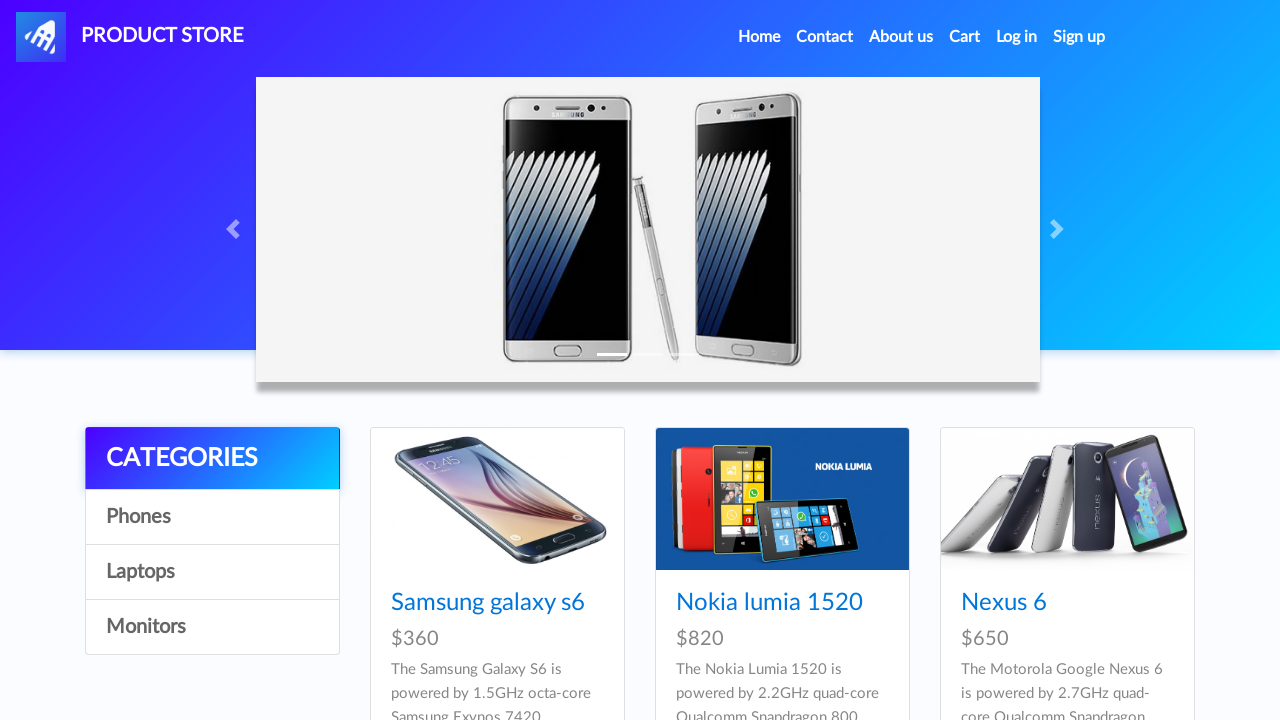

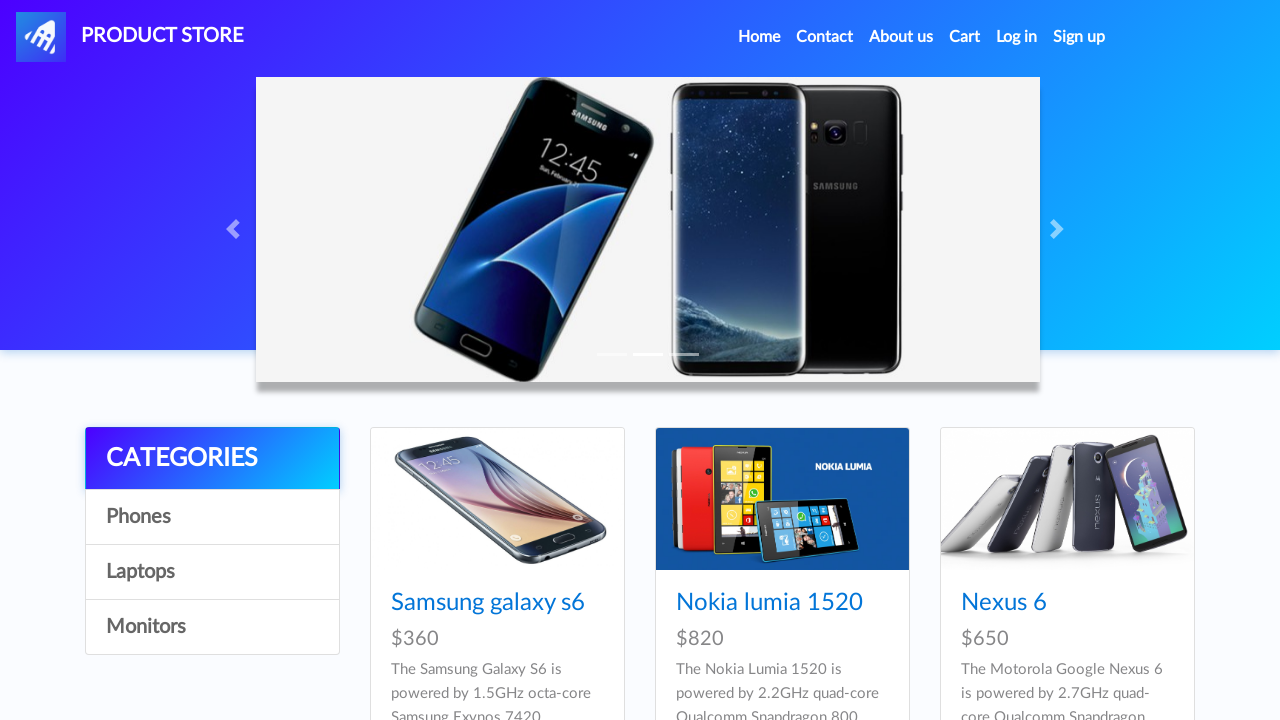